Tests the add/remove elements functionality by clicking the "Add Element" button 5 times and verifying that 5 delete buttons are created

Starting URL: http://the-internet.herokuapp.com/add_remove_elements/

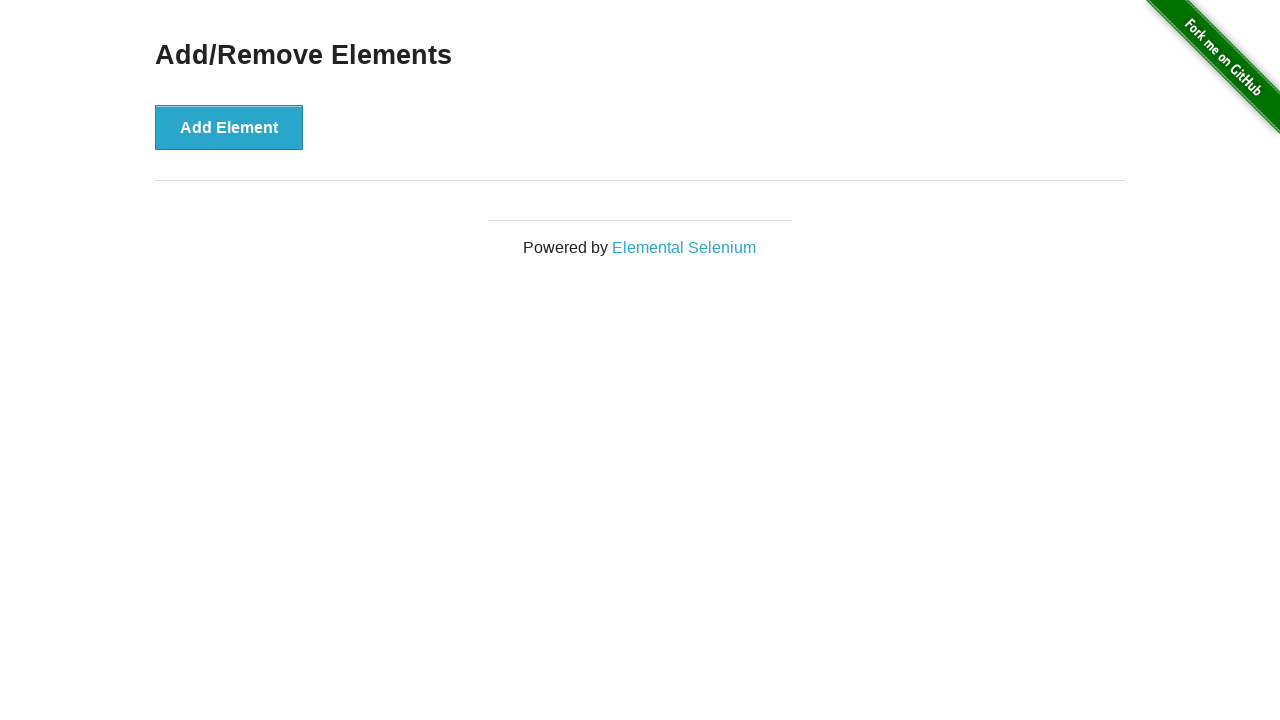

Clicked 'Add Element' button (iteration 1/5) at (229, 127) on button:has-text('Add Element')
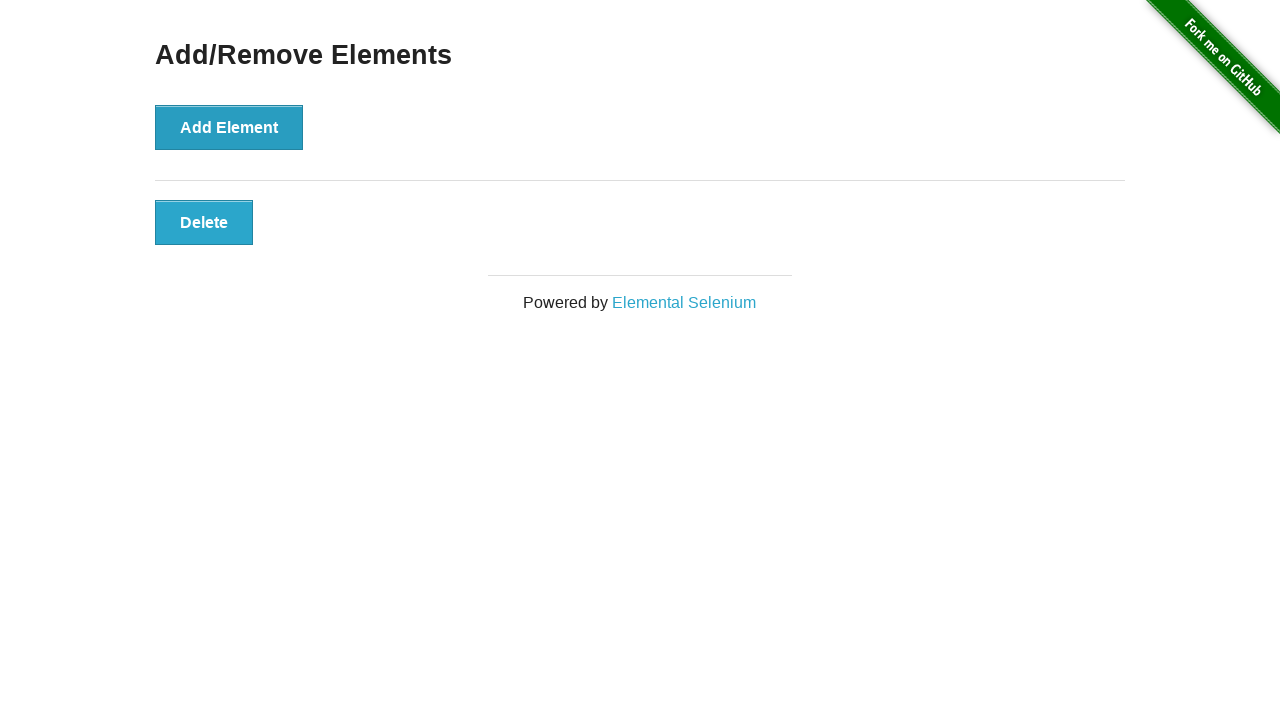

Clicked 'Add Element' button (iteration 2/5) at (229, 127) on button:has-text('Add Element')
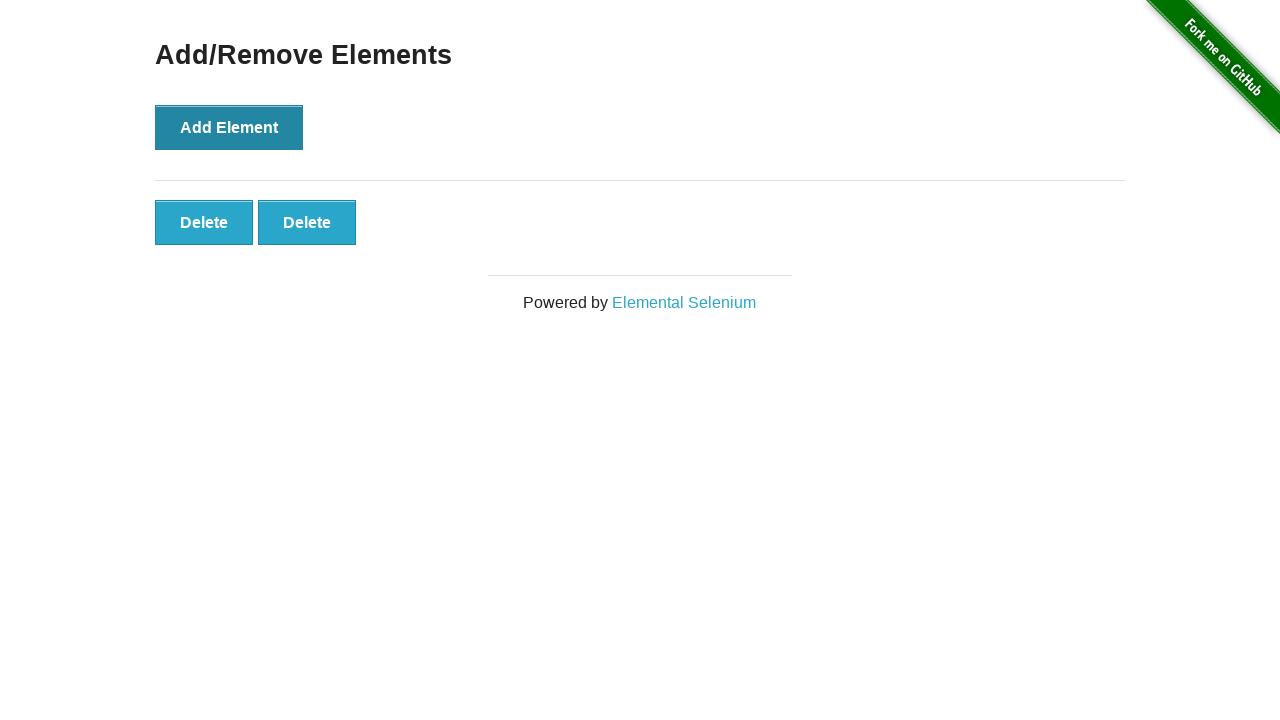

Clicked 'Add Element' button (iteration 3/5) at (229, 127) on button:has-text('Add Element')
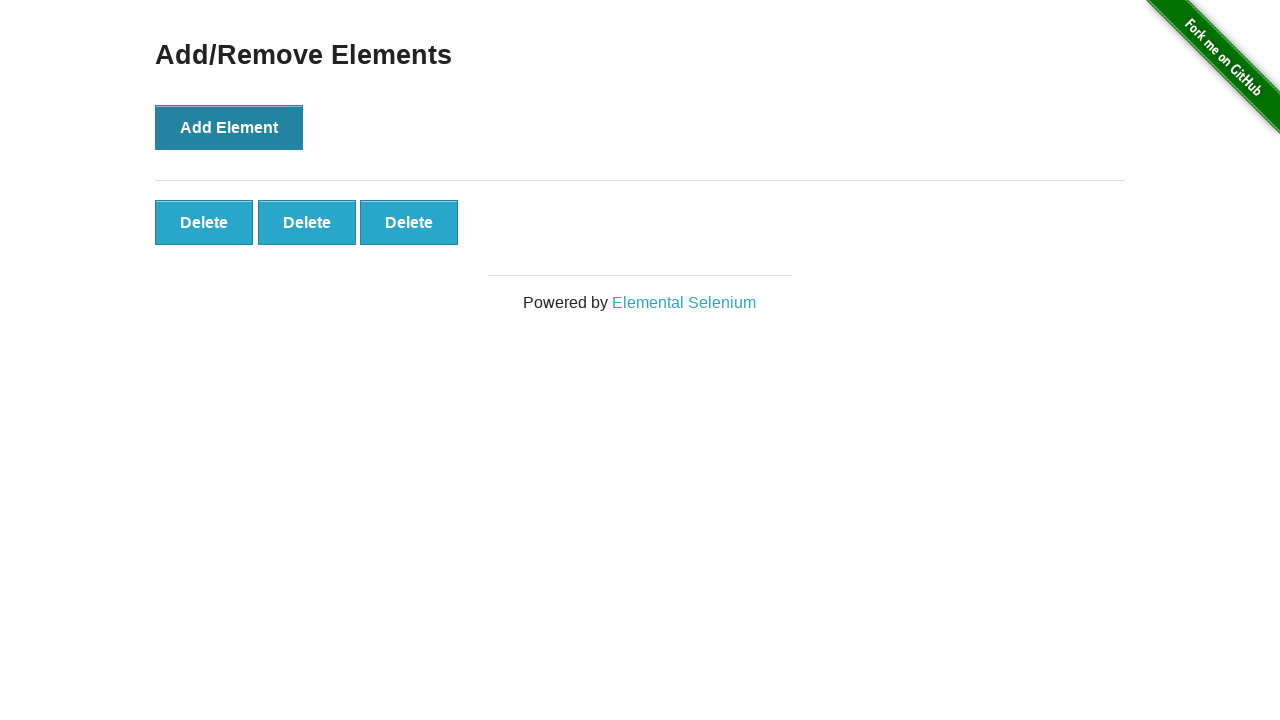

Clicked 'Add Element' button (iteration 4/5) at (229, 127) on button:has-text('Add Element')
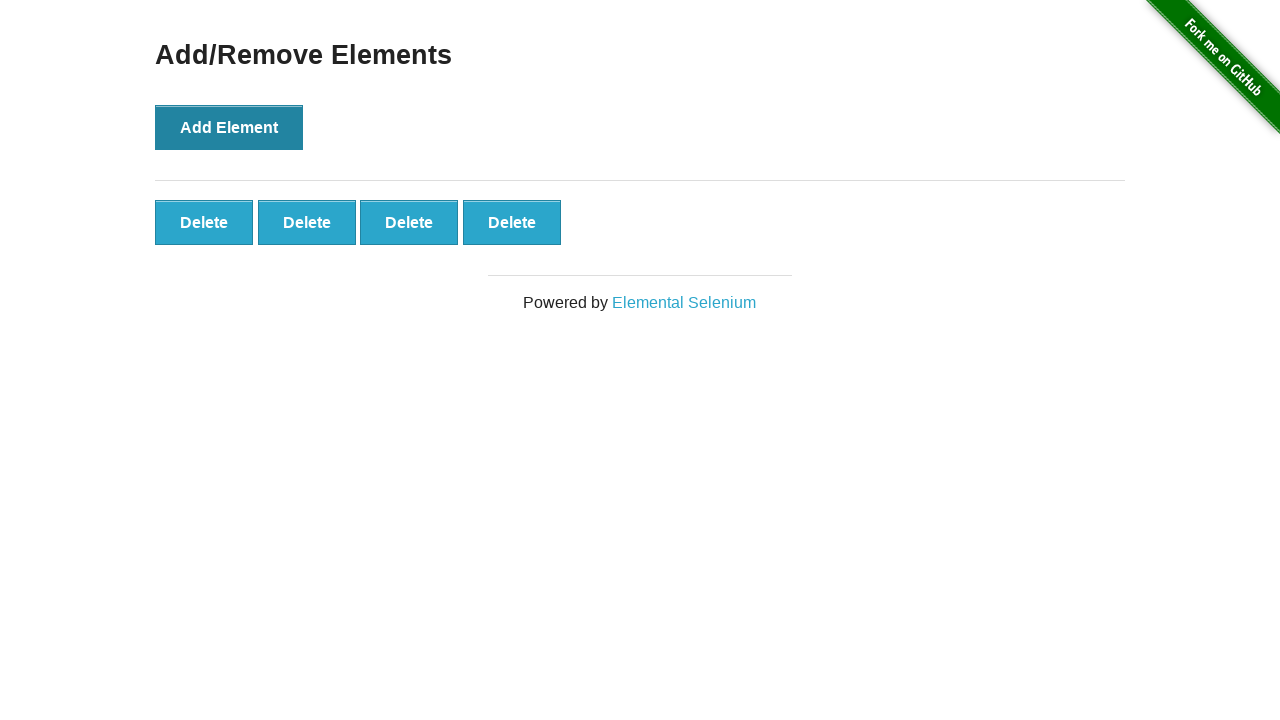

Clicked 'Add Element' button (iteration 5/5) at (229, 127) on button:has-text('Add Element')
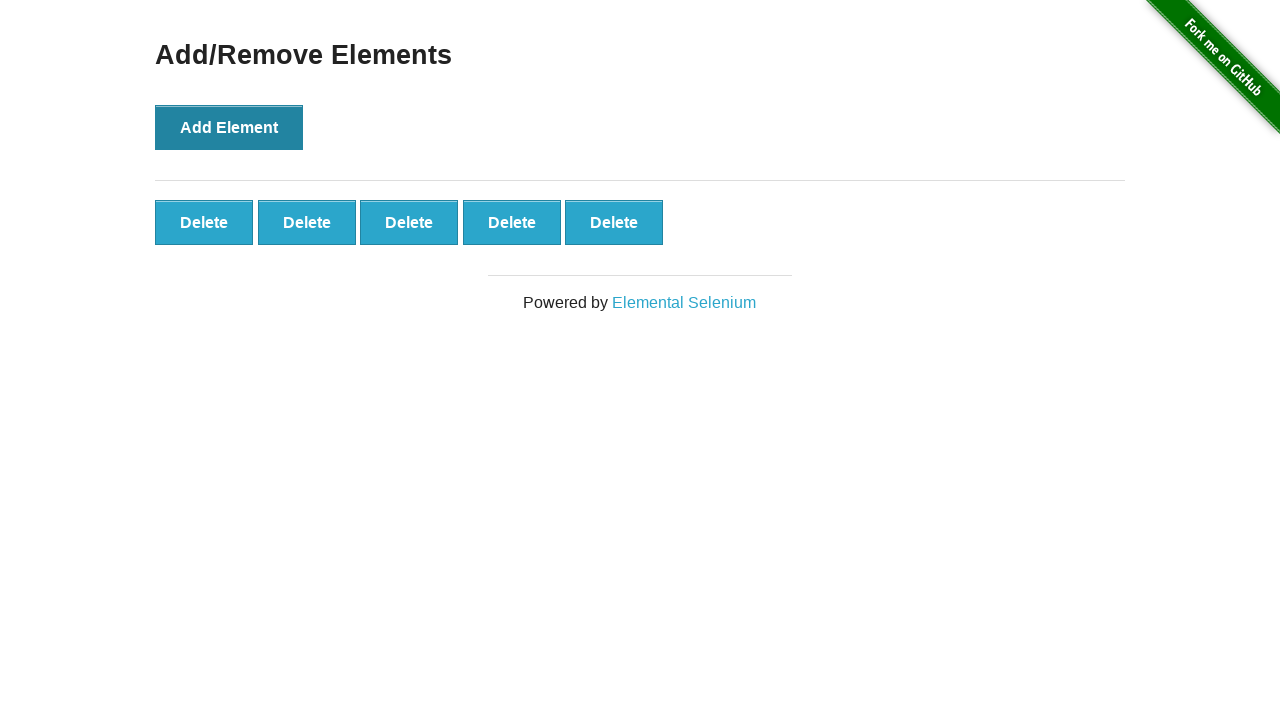

Waited for delete buttons to appear
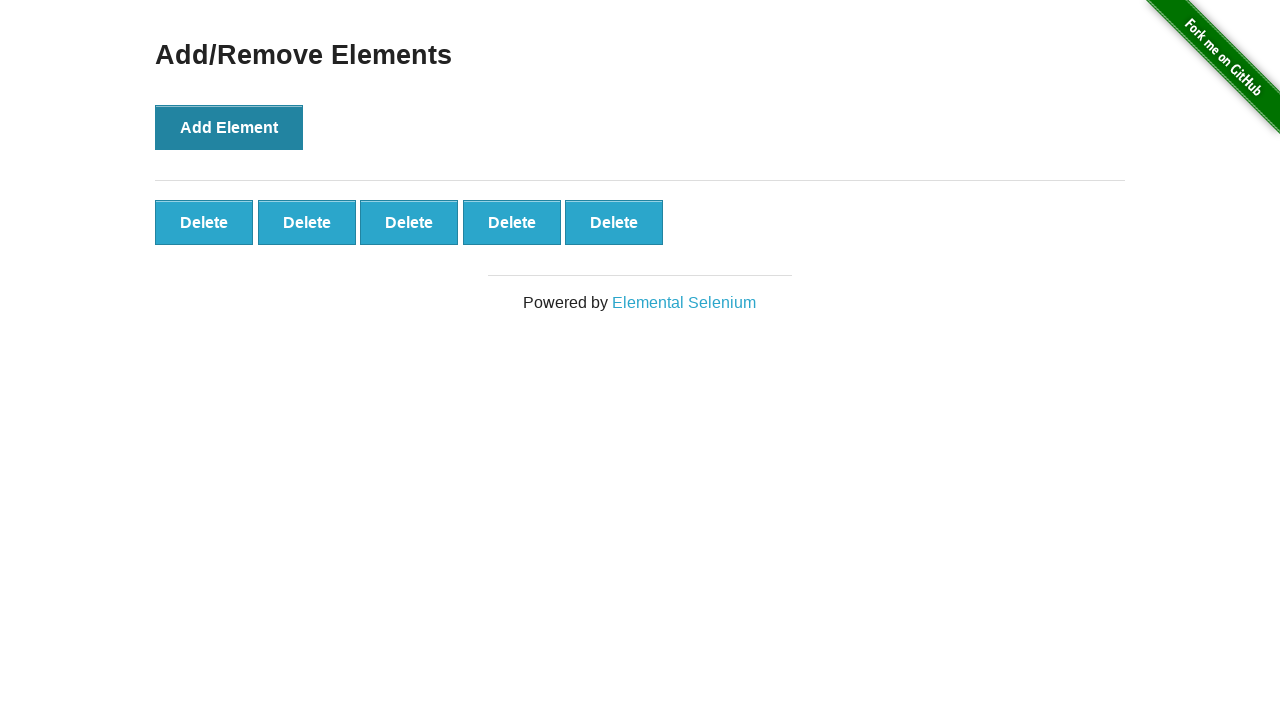

Located all delete buttons
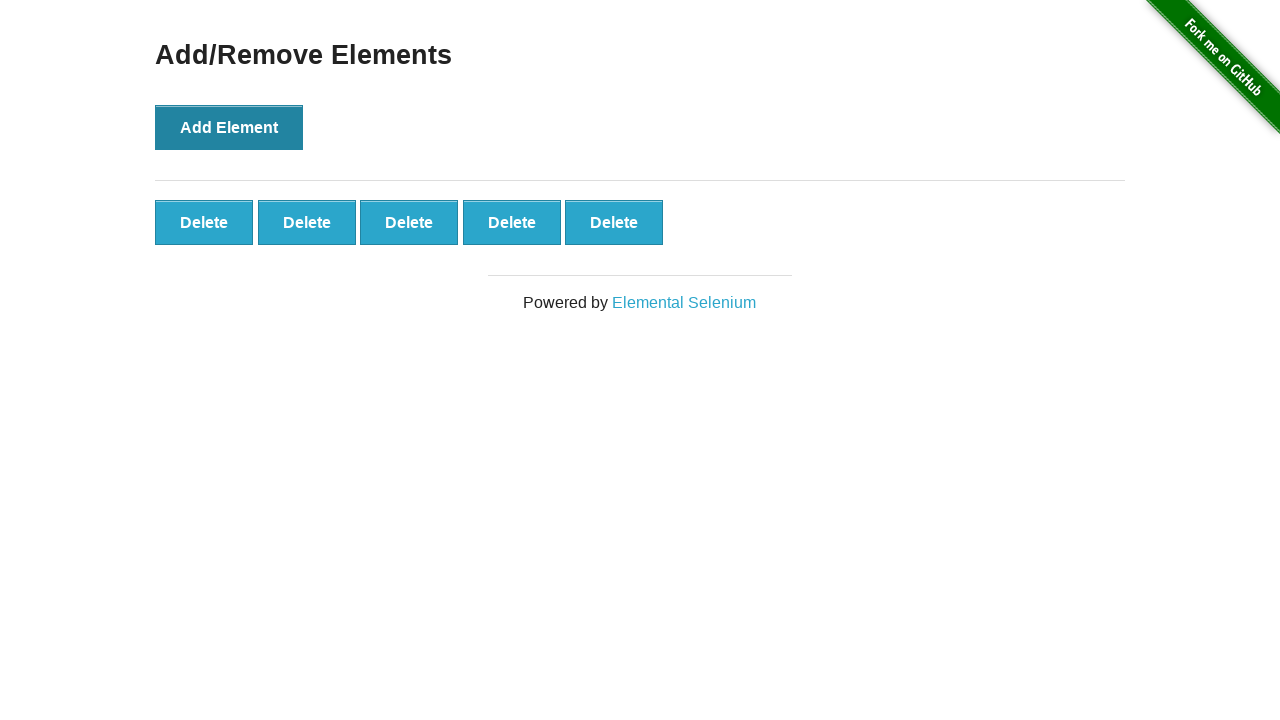

Verified that 5 delete buttons were created
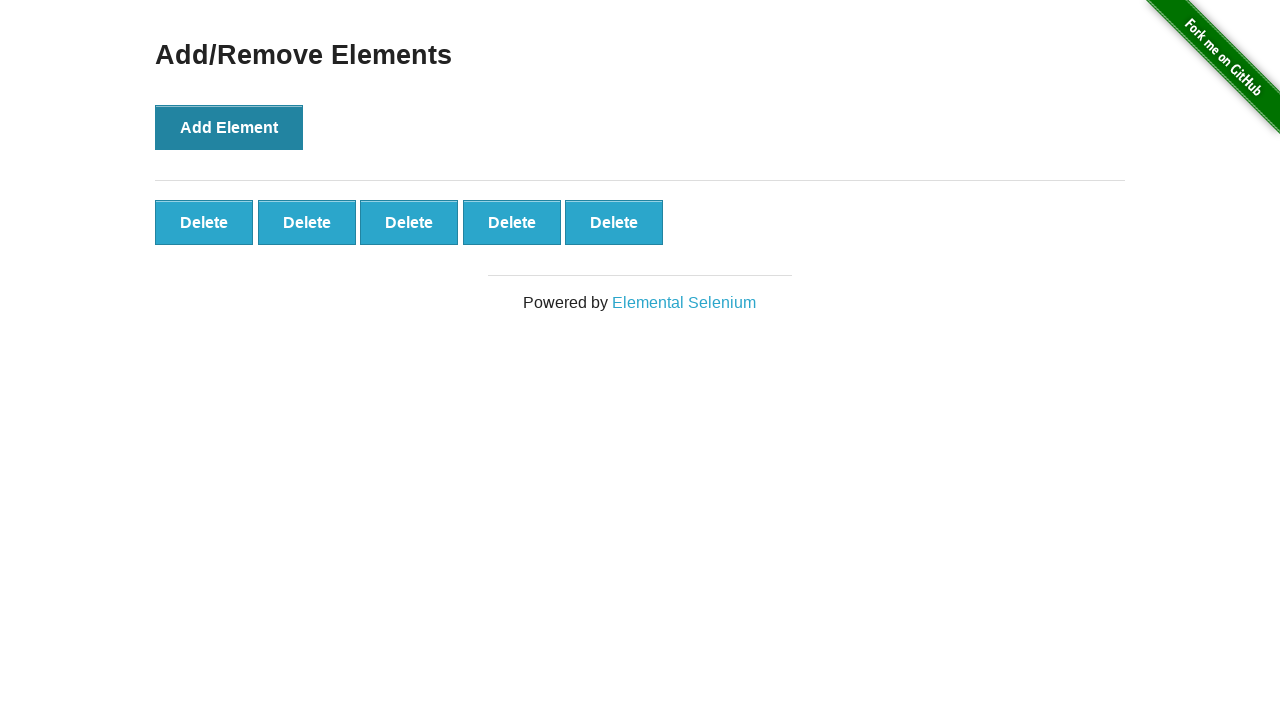

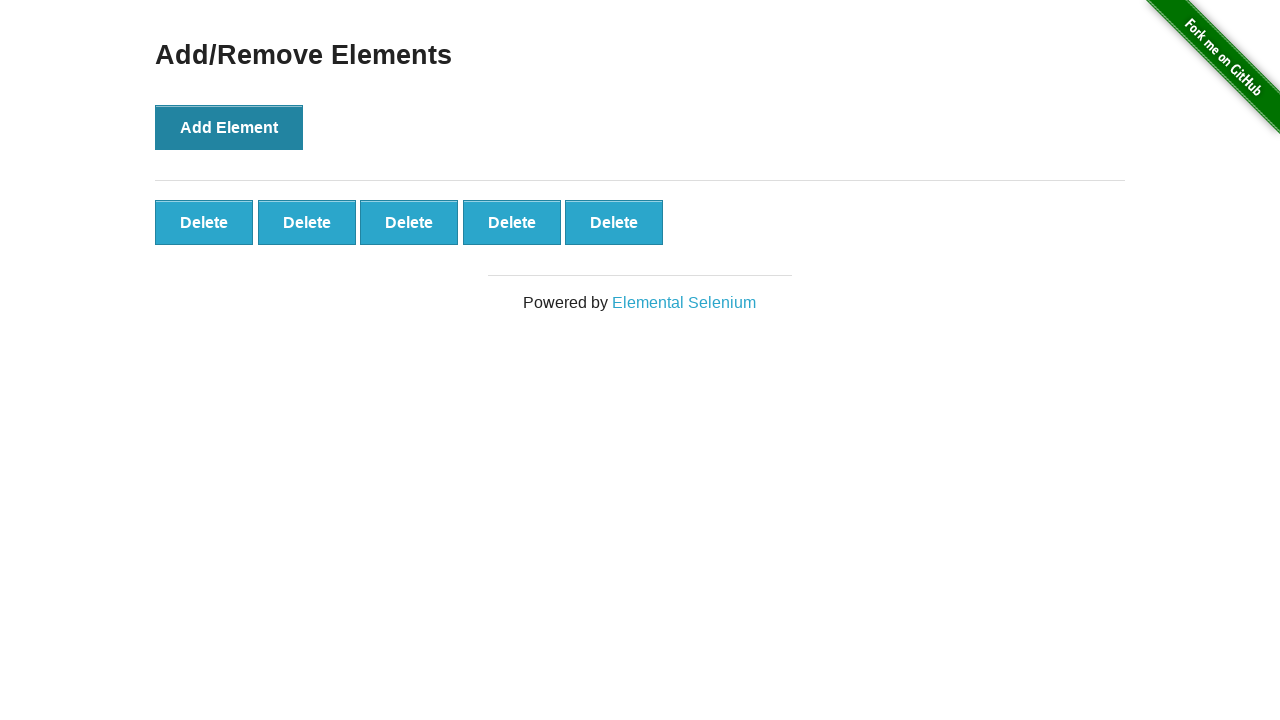